Tests various CSS selector strategies on Python.org by searching for "python", clicking search button multiple times using different CSS selectors, and navigating back between searches

Starting URL: https://www.python.org

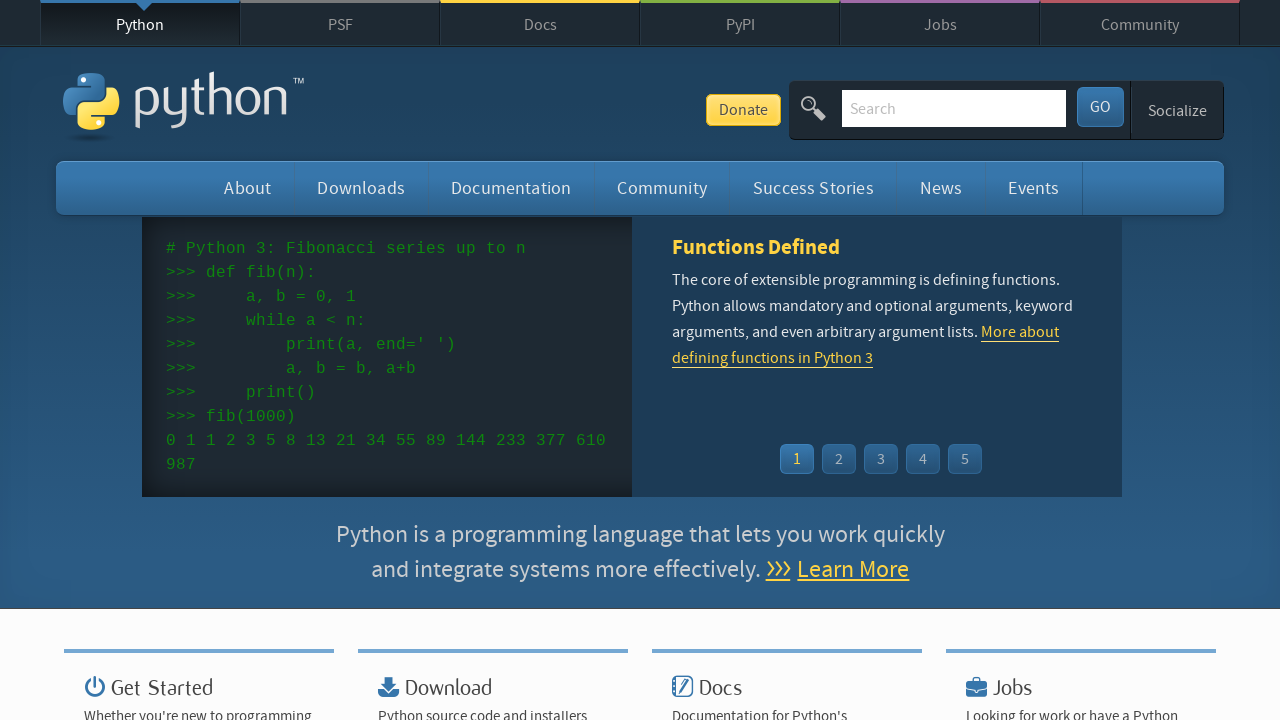

Filled search field with 'python' using ID selector on input#id-search-field
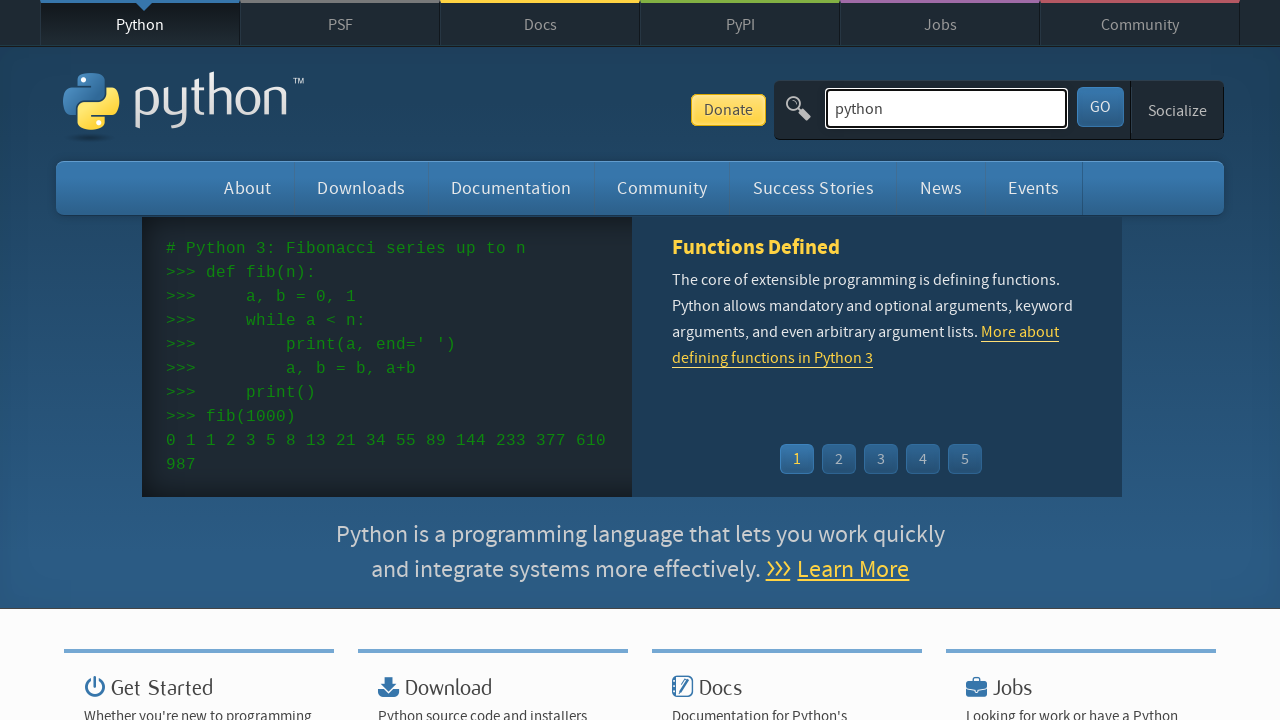

Clicked search button using class selector at (1100, 107) on button.search-button
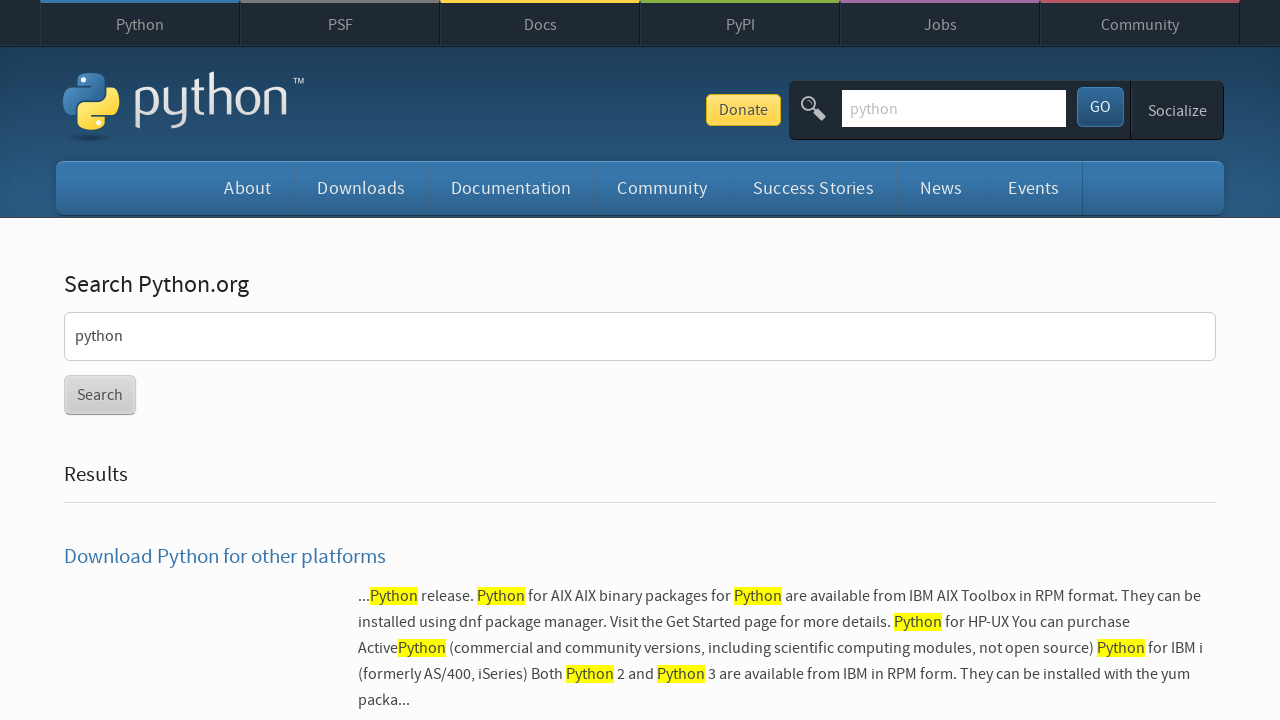

Navigated back to previous page
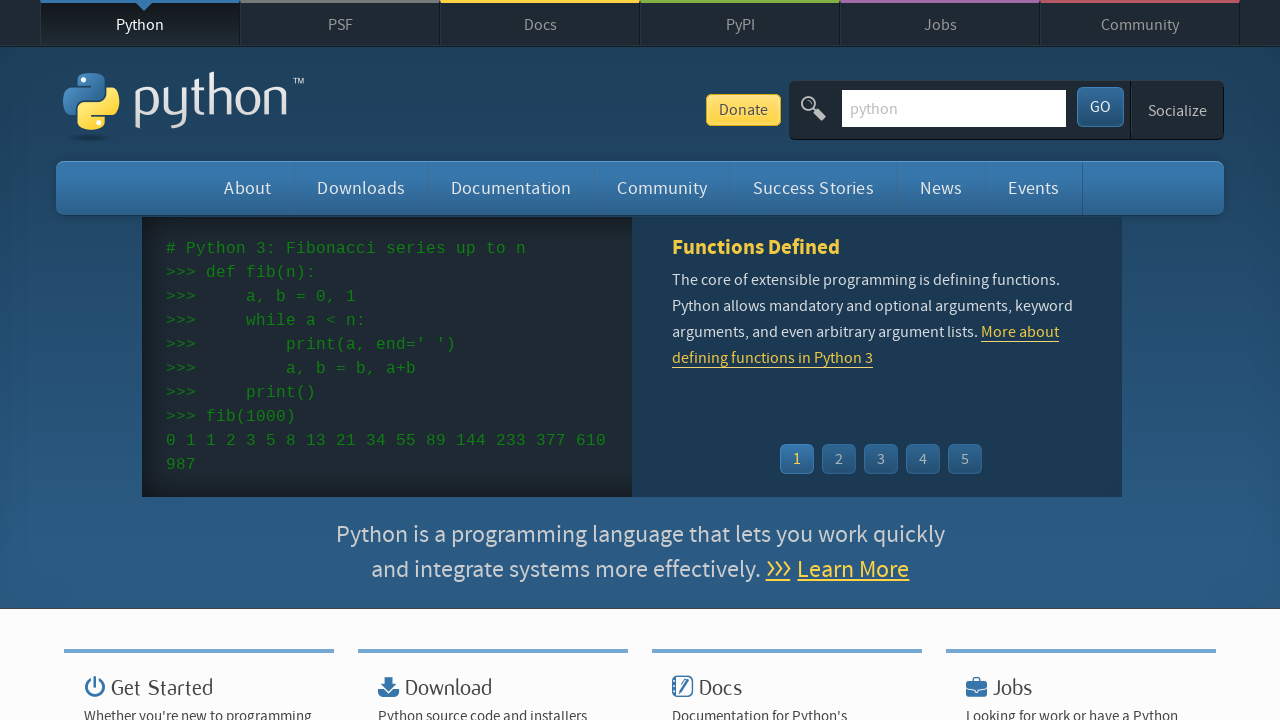

Clicked search button using attribute selector at (1100, 107) on button[name=submit]
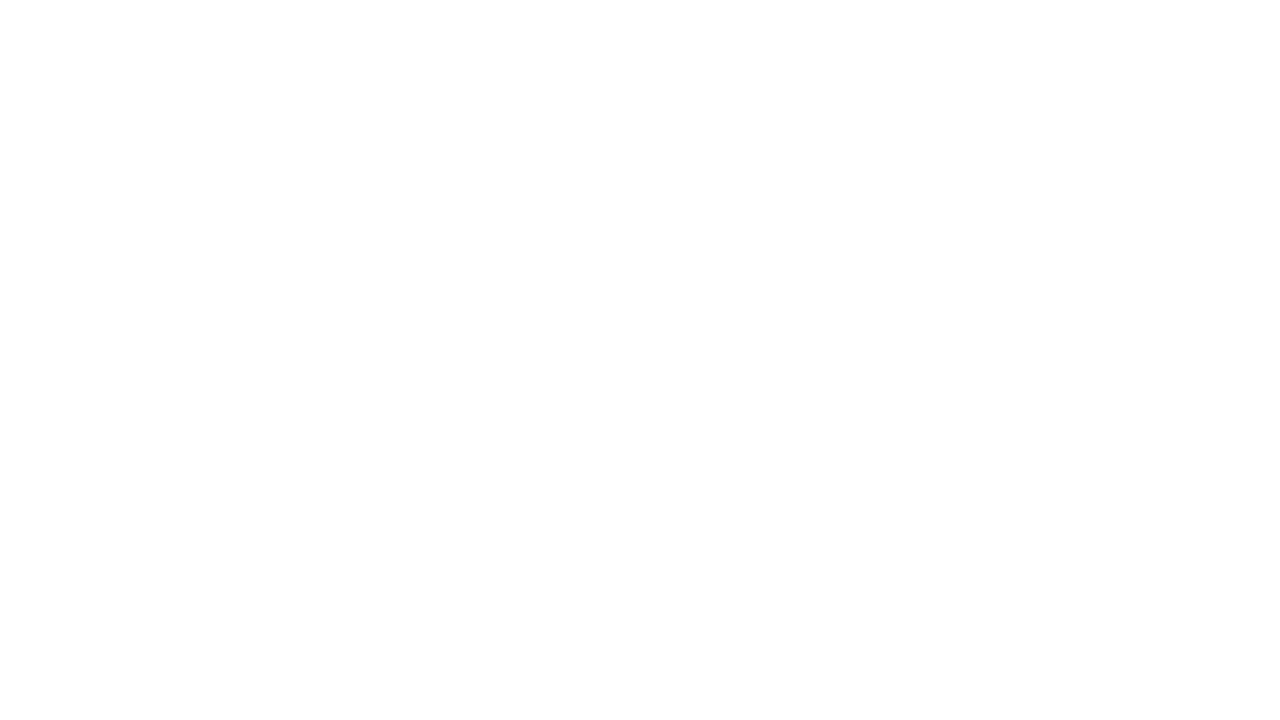

Navigated back to previous page again
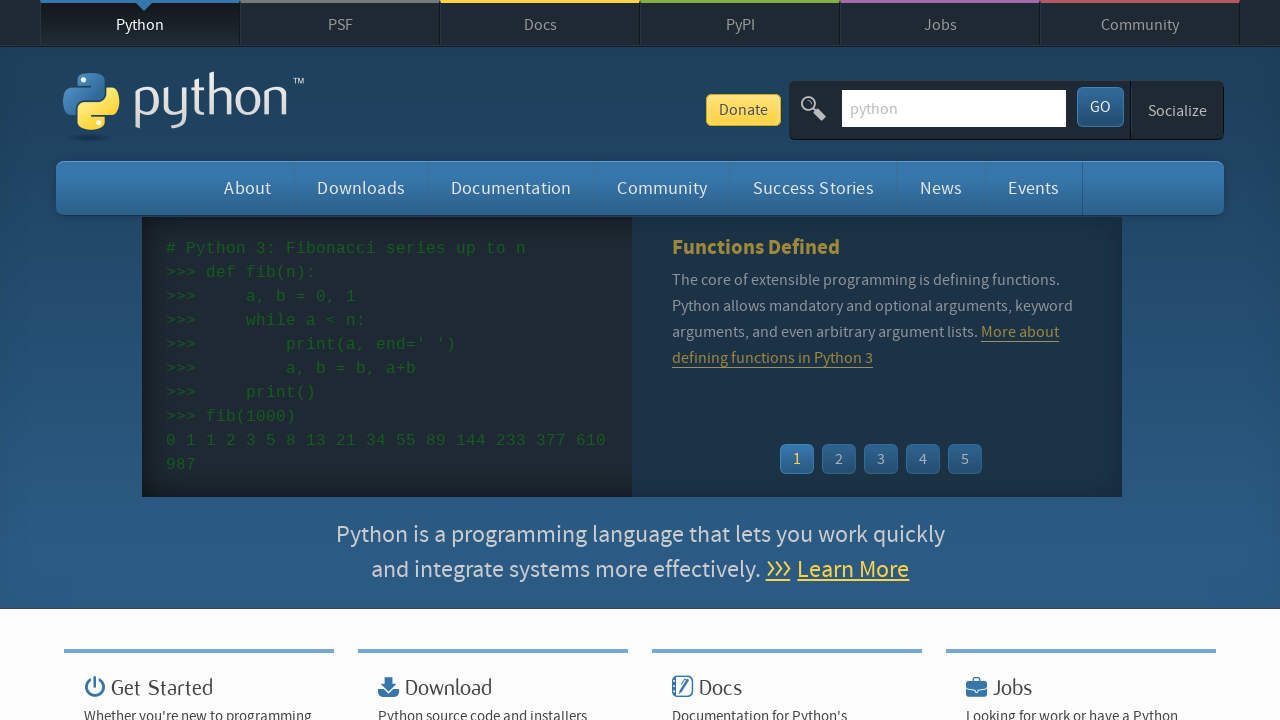

Clicked search button using combined CSS selector with class and attribute at (1100, 107) on button.search-button[name=submit]
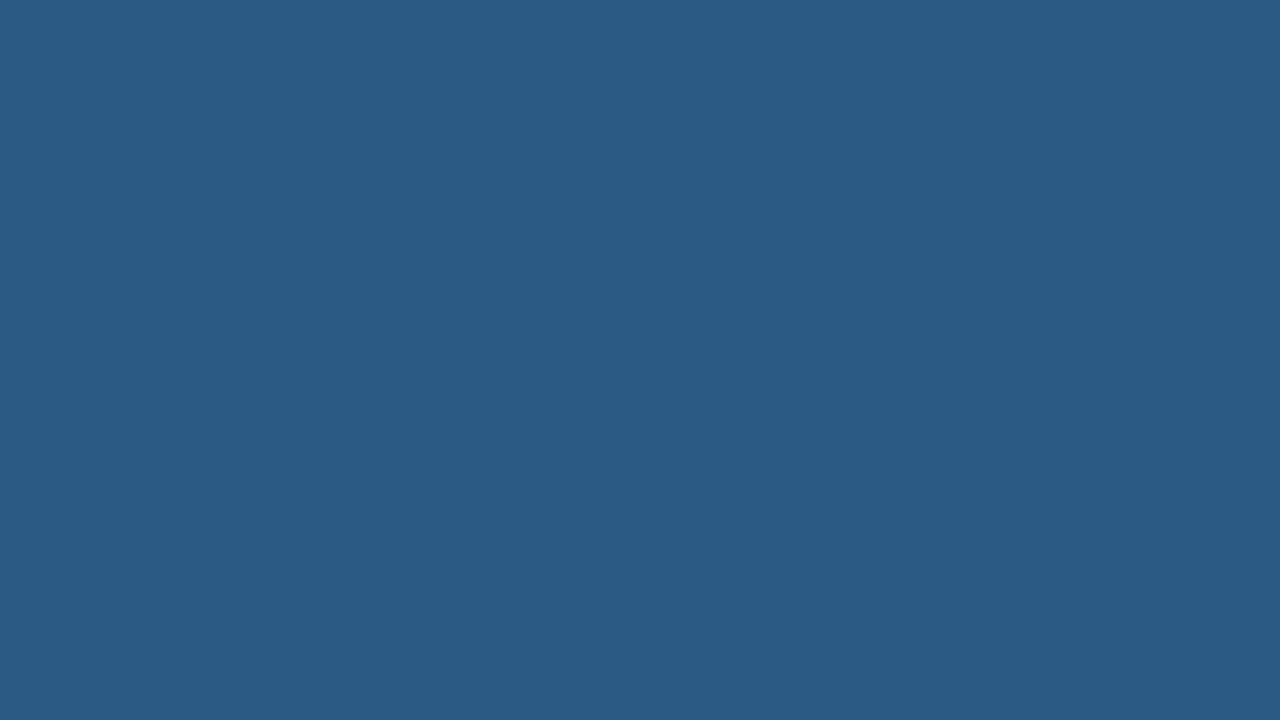

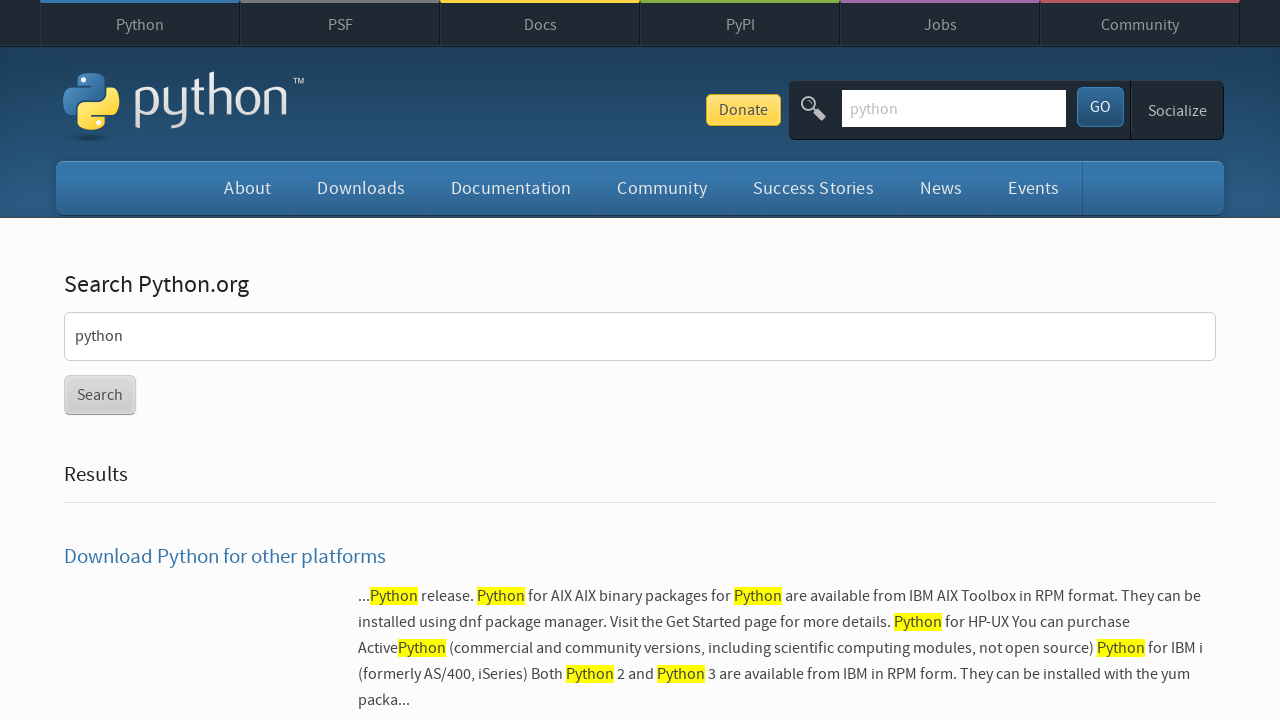